Tests that the high score is stored and persists after restarting the game.

Starting URL: https://borbely-dominik-peter.github.io/WebProjekt3/

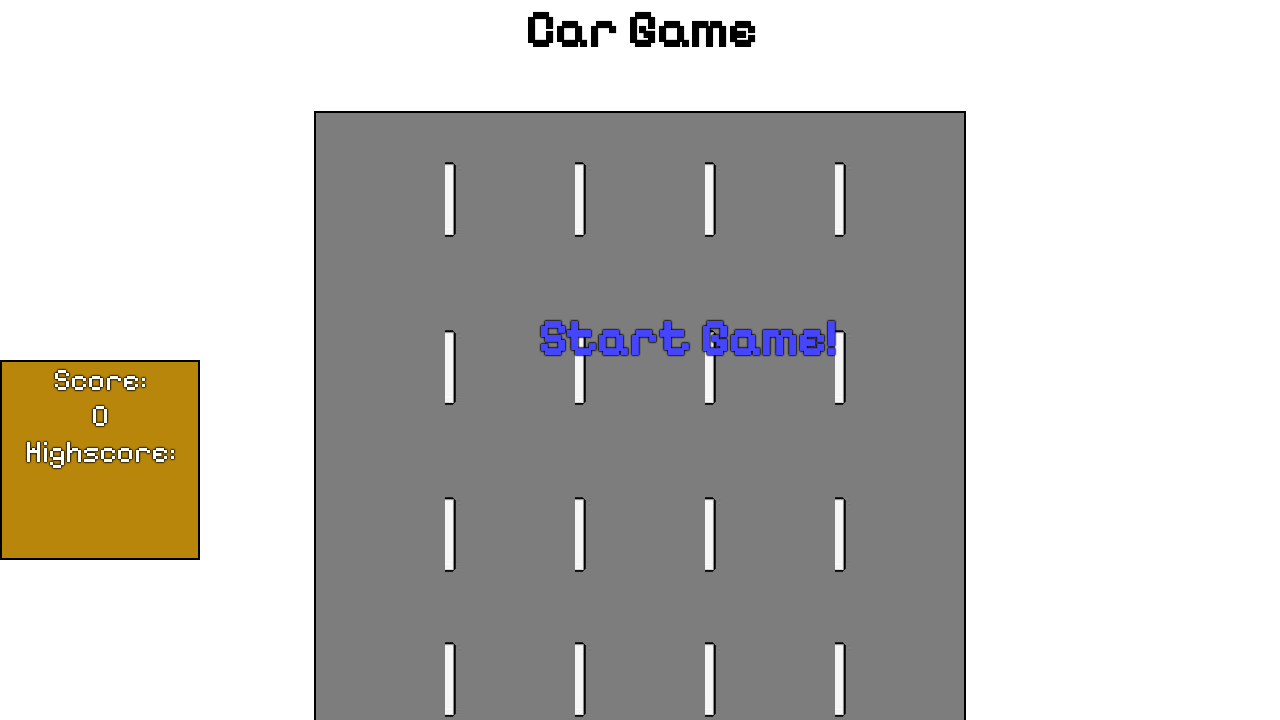

Set up dialog handler to auto-accept dialogs
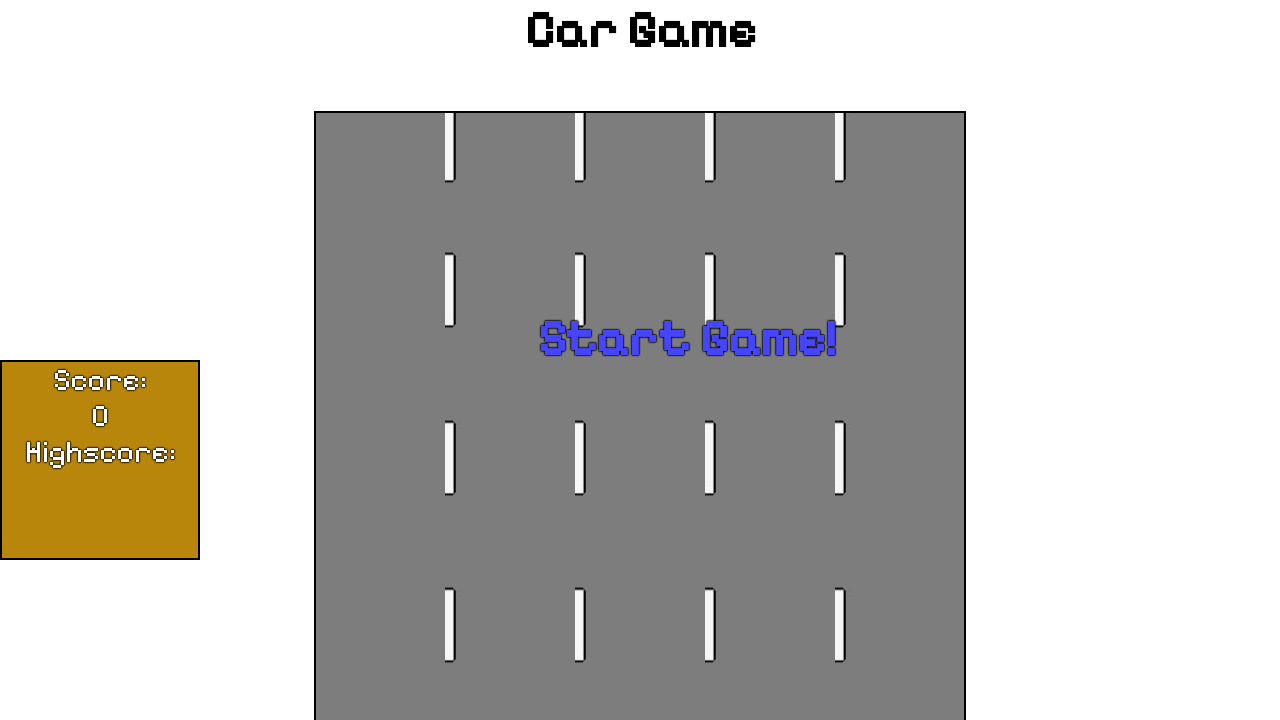

Clicked start game button at (687, 338) on #startText
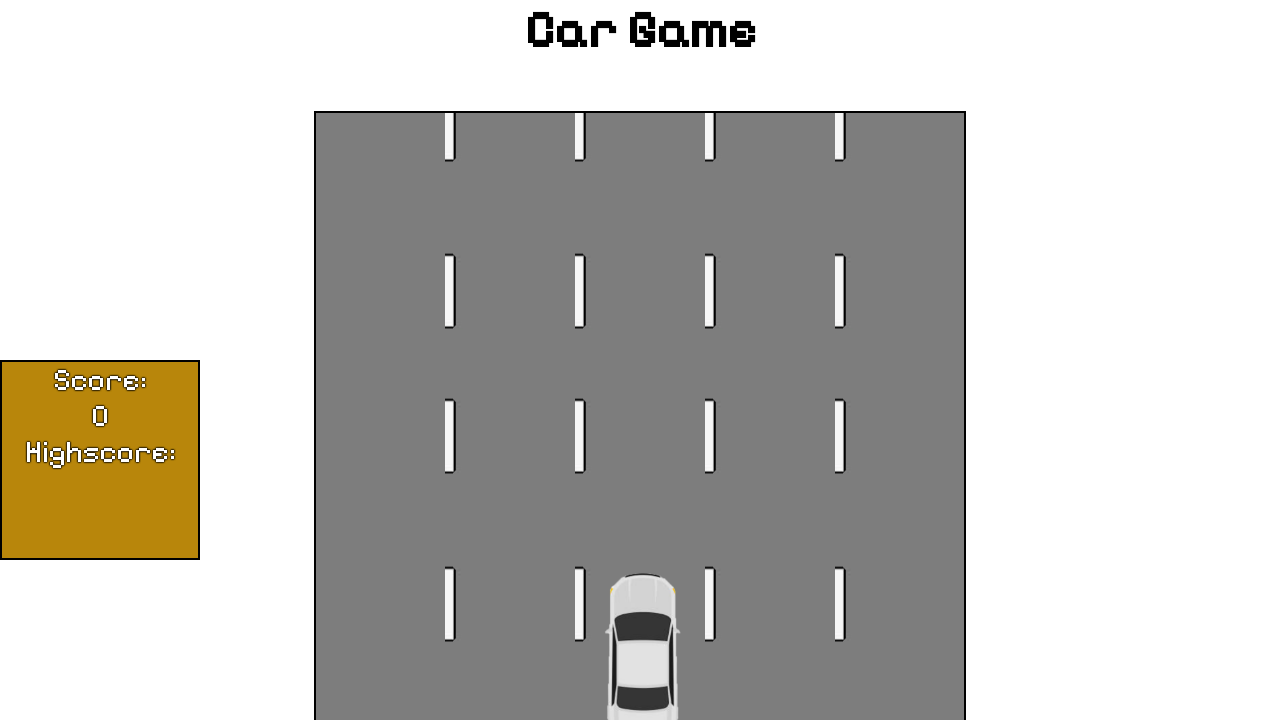

Waited for game over screen to appear
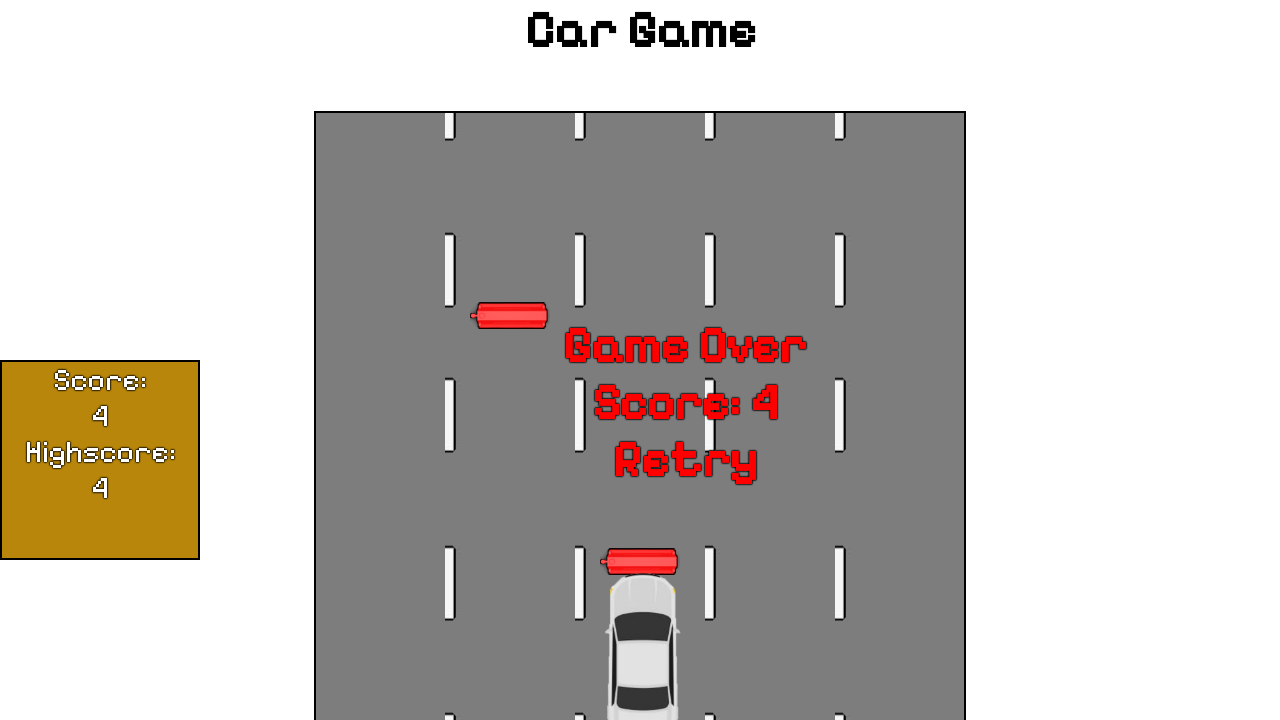

Located high score element on game over screen
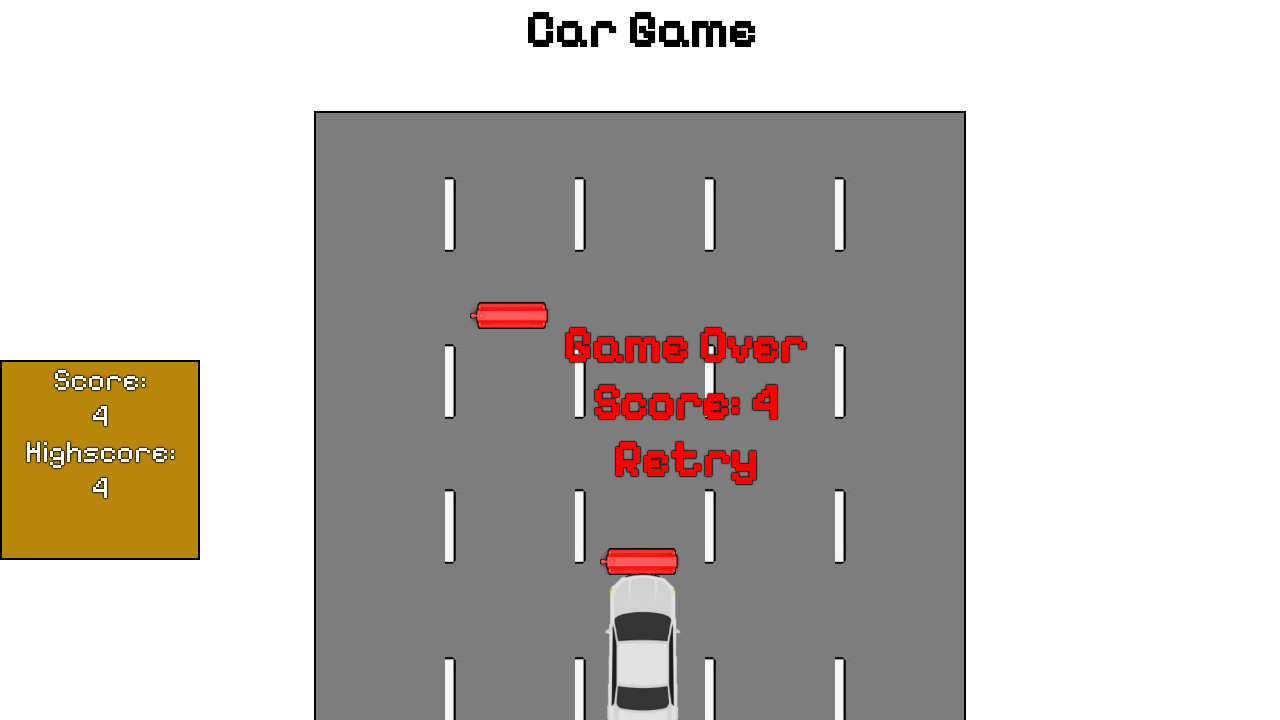

Clicked retry button to restart the game at (685, 402) on #endText
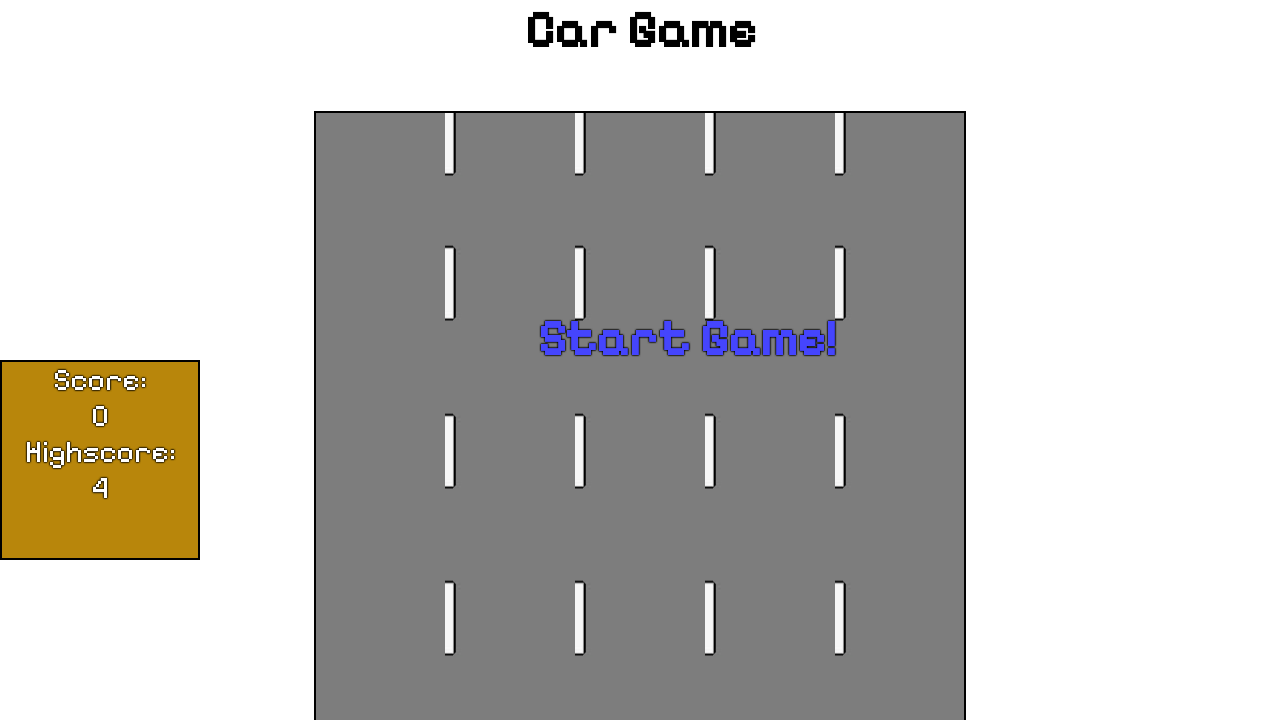

Verified high score element persists after game restart
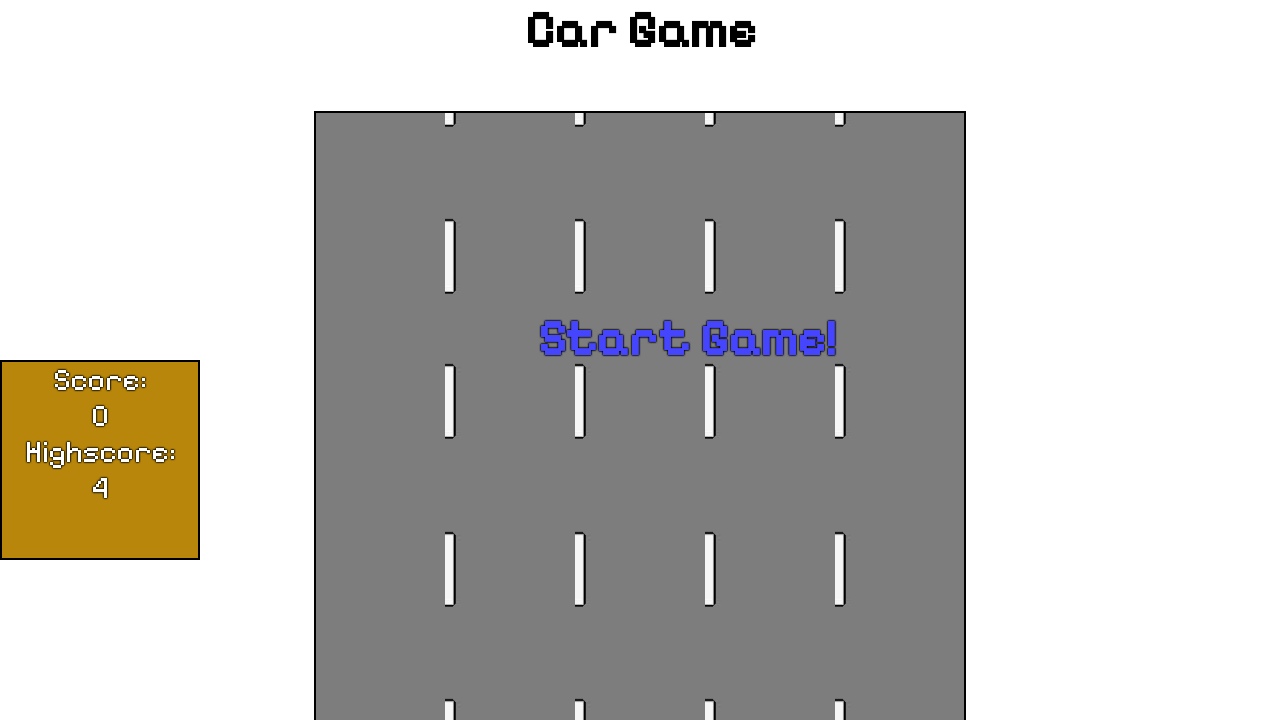

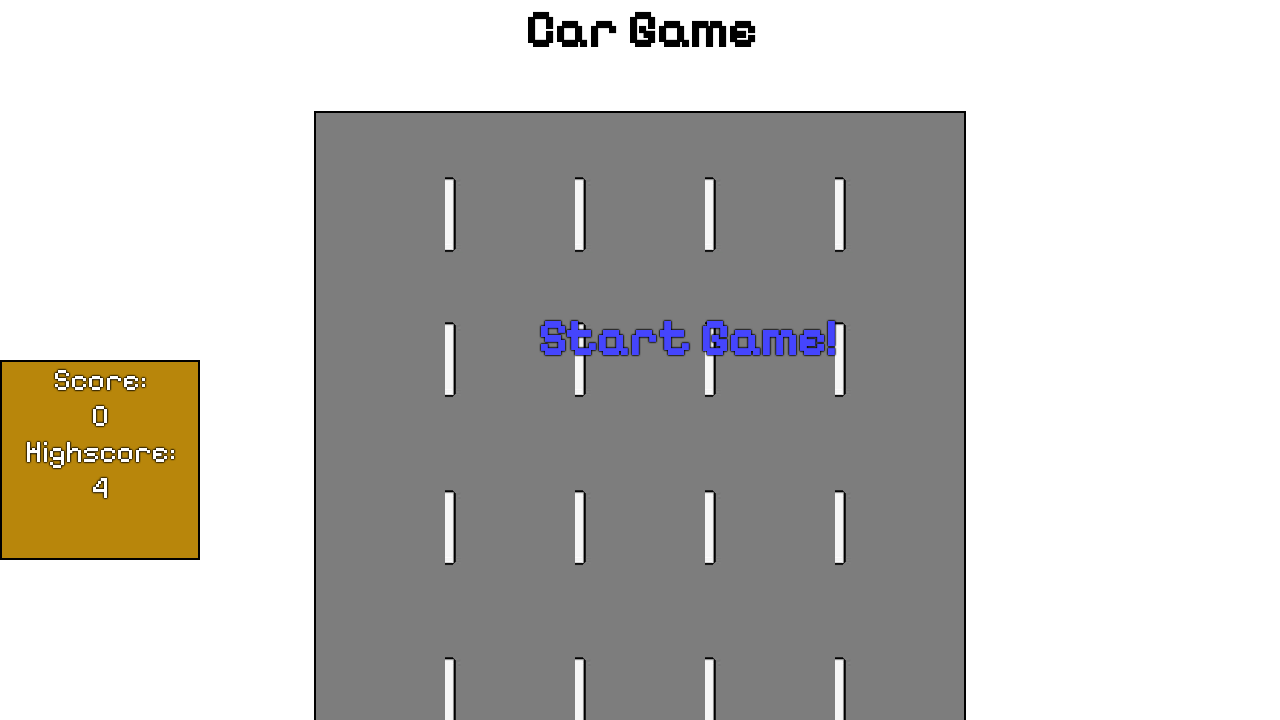